Tests that unsaved changes to an employee's name field don't persist when navigating to another employee and back, verifying the original name is still displayed.

Starting URL: https://devmountain-qa.github.io/employee-manager/1.2_Version/index.html

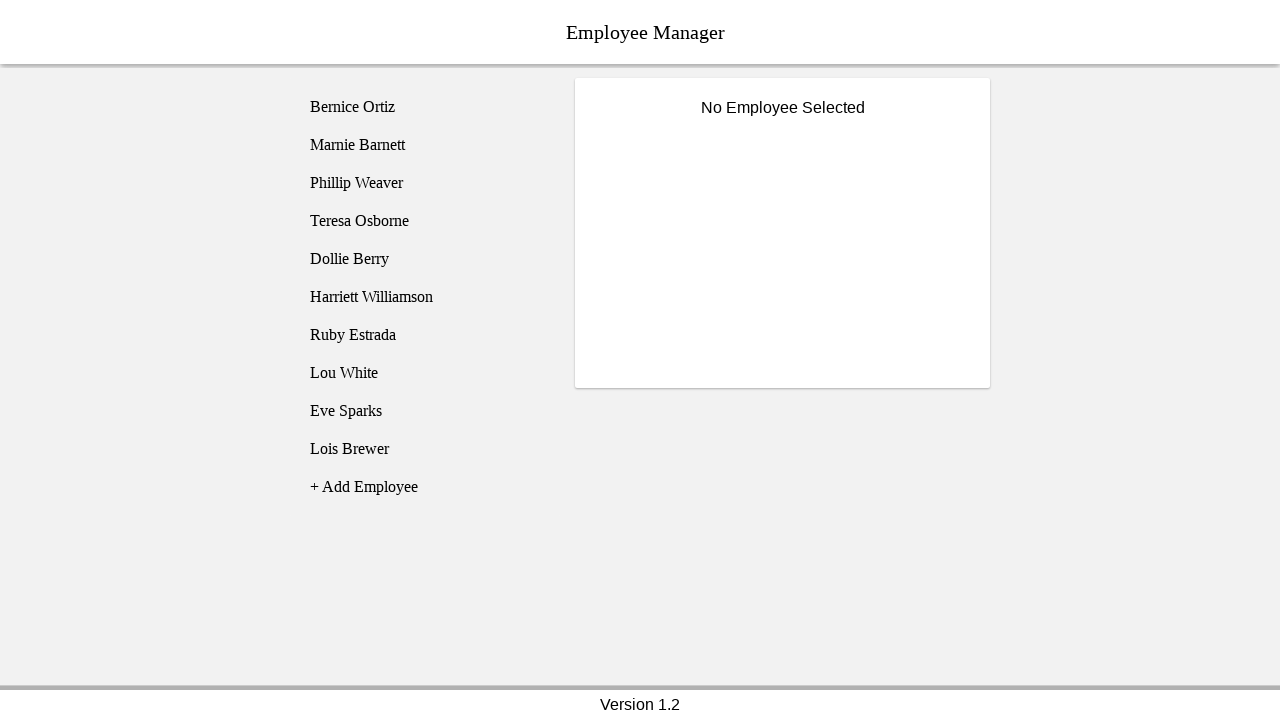

Clicked on employee1 (Bernice Ortiz) at (425, 107) on [name='employee1']
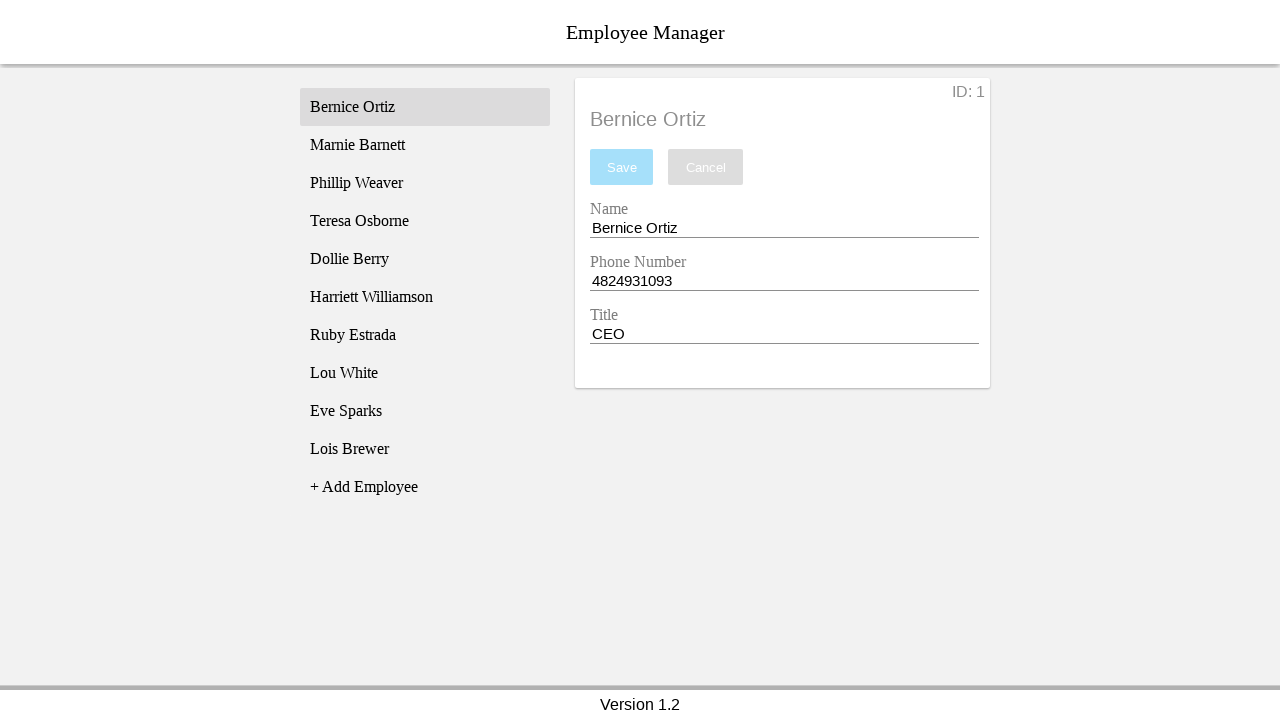

Name entry field became visible
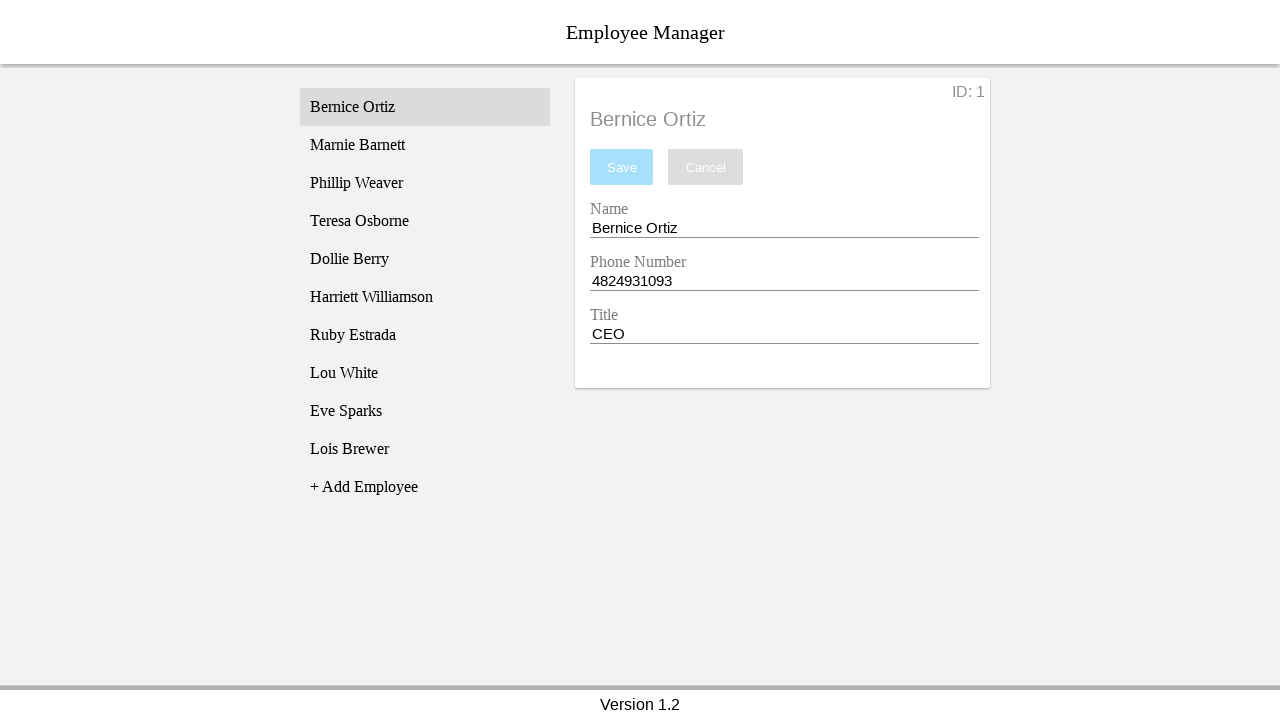

Cleared the name entry field on [name='nameEntry']
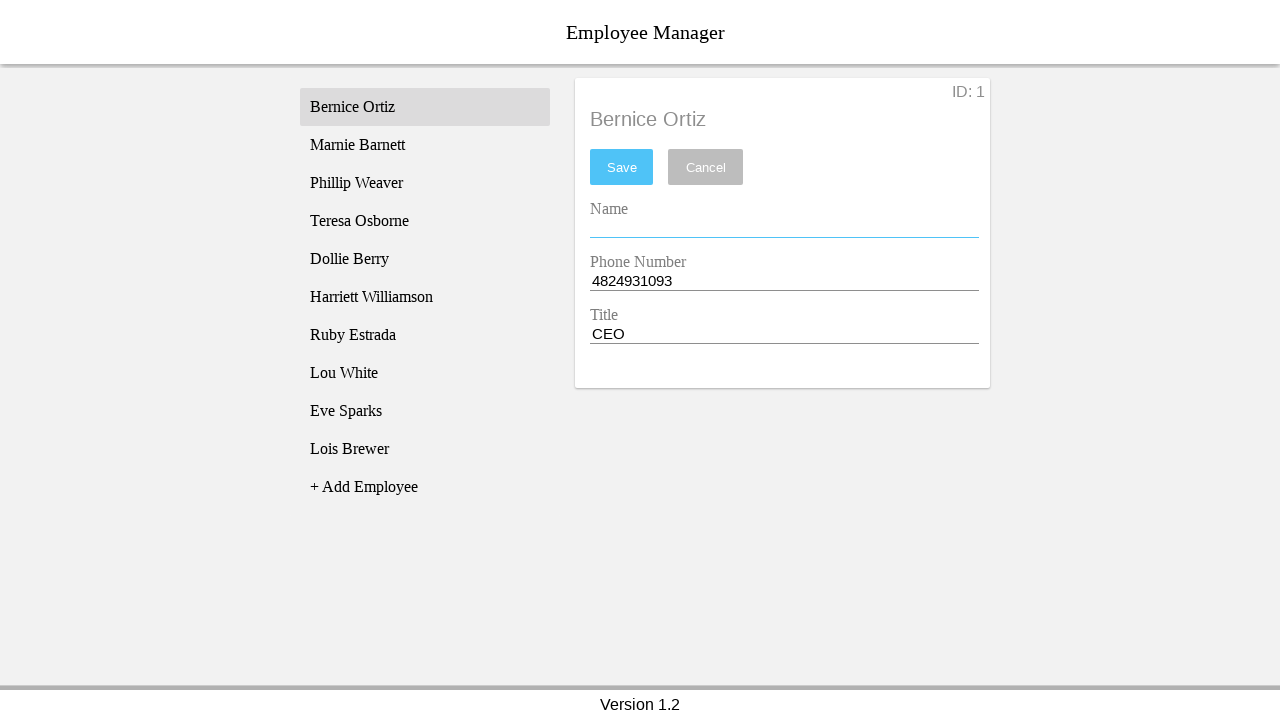

Filled name entry field with 'Test Name' on [name='nameEntry']
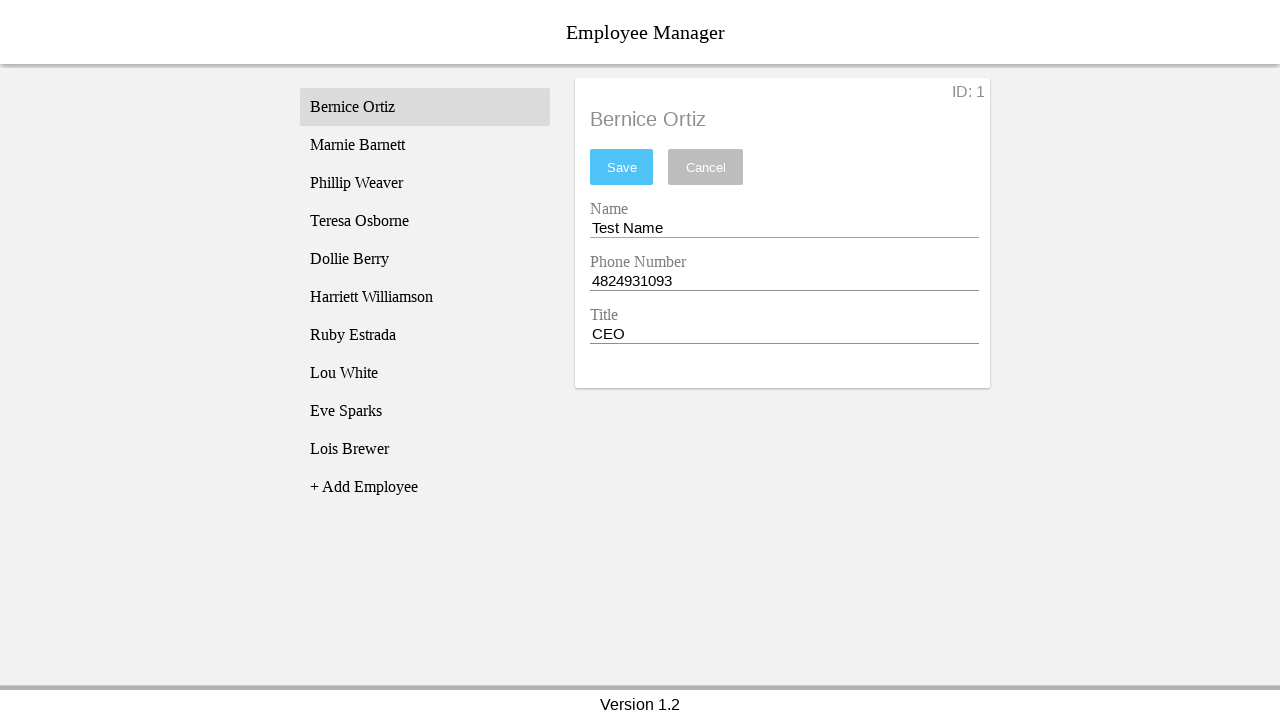

Clicked on employee2 (Marnie Barnett) to navigate away from employee1 at (425, 145) on [name='employee2']
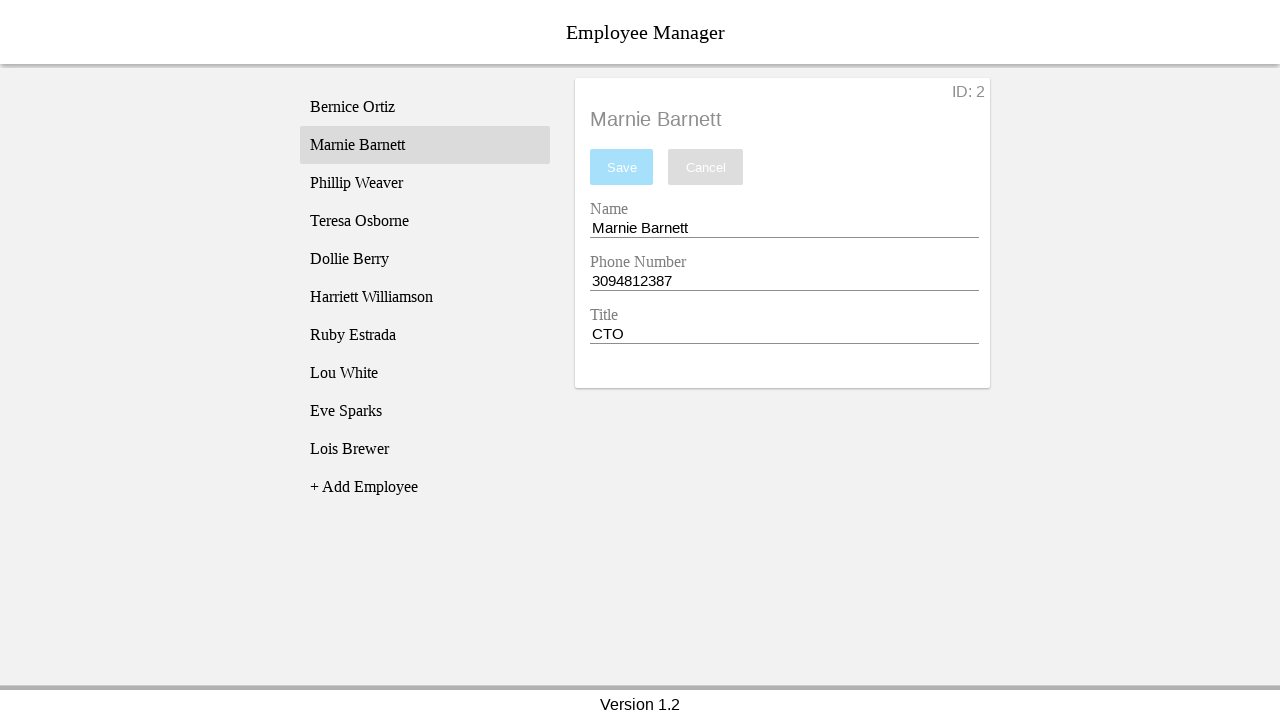

Clicked back on employee1 (Bernice Ortiz) at (425, 107) on [name='employee1']
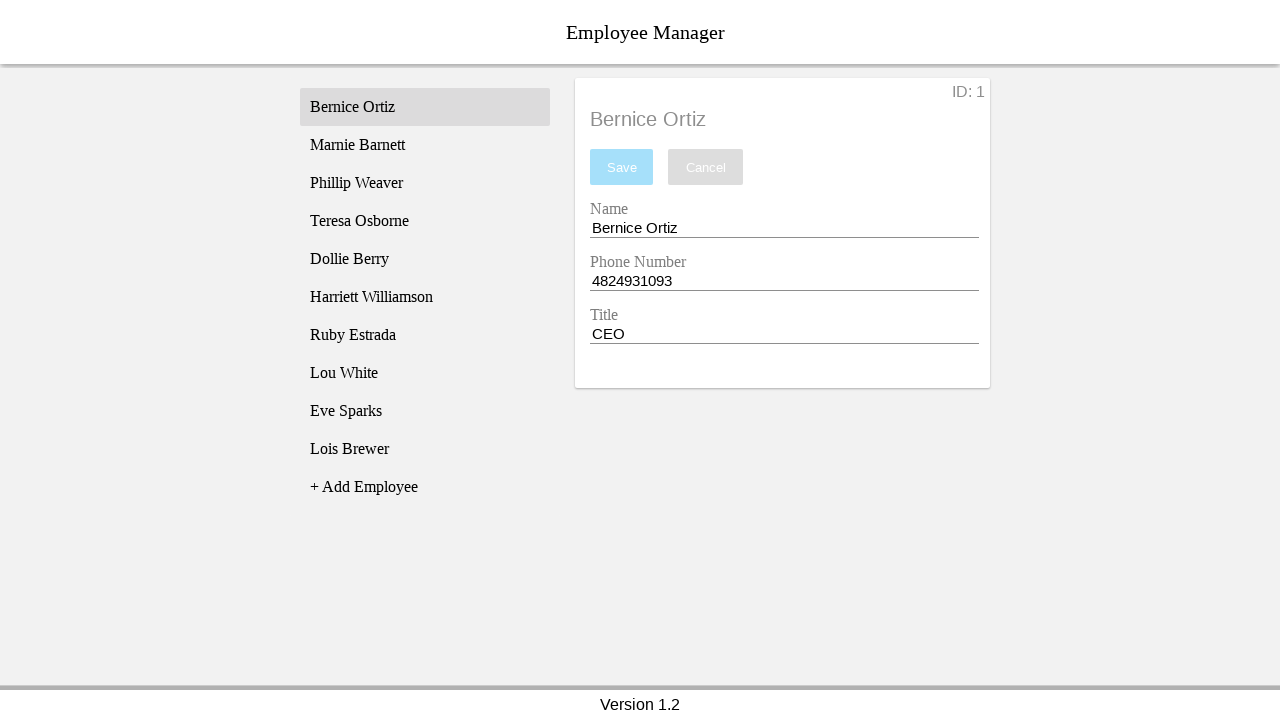

Verified employee title displays 'Bernice'
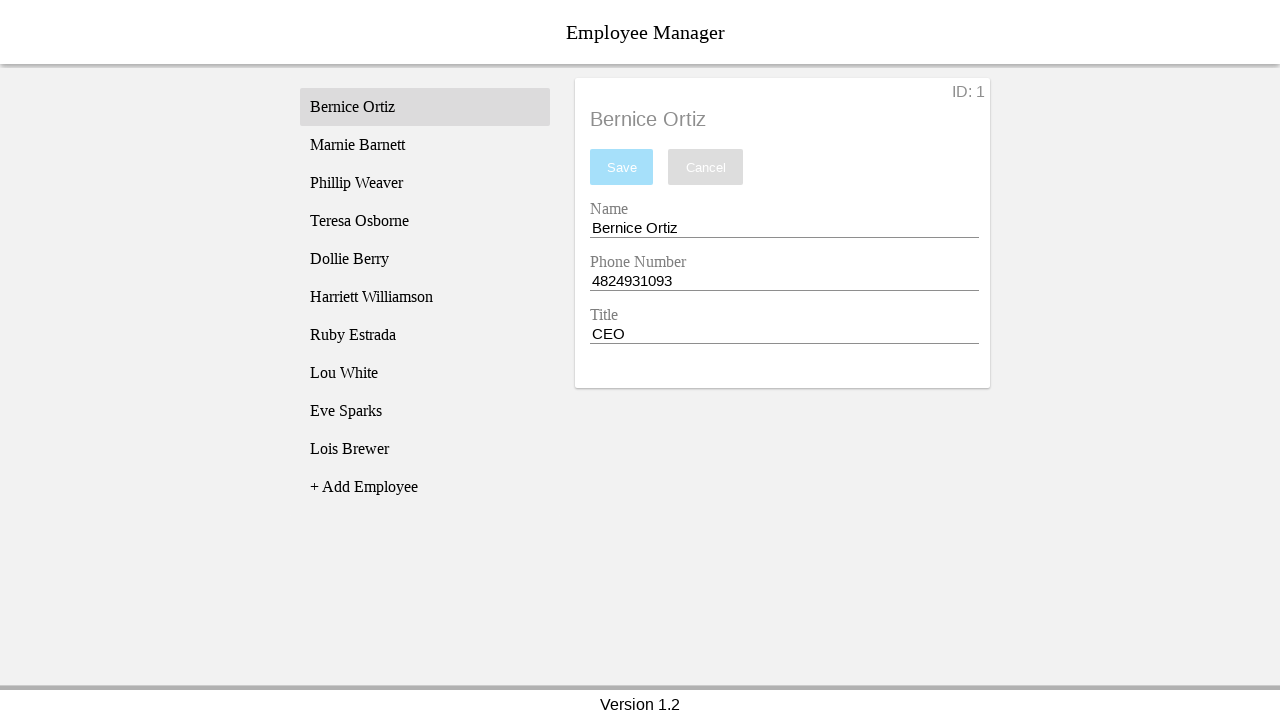

Retrieved name field value: Bernice Ortiz
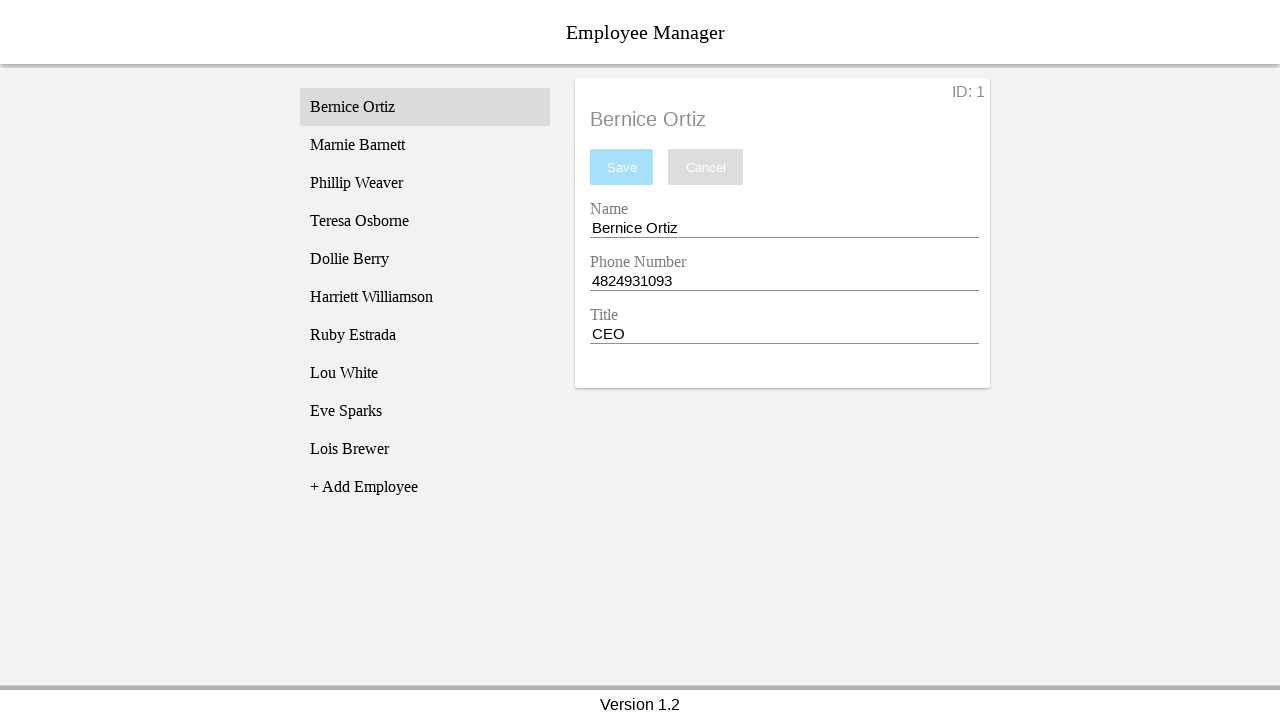

Asserted that name field contains 'Bernice'
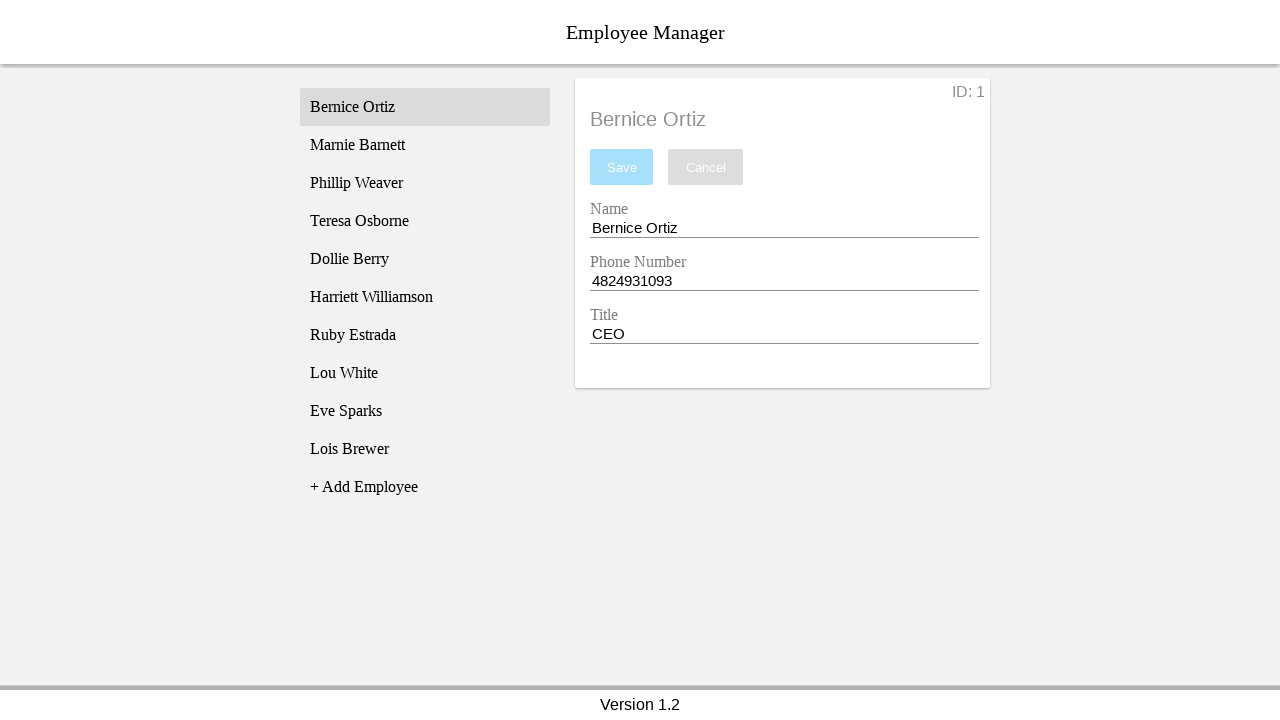

Asserted that name field does not contain 'Marnie'
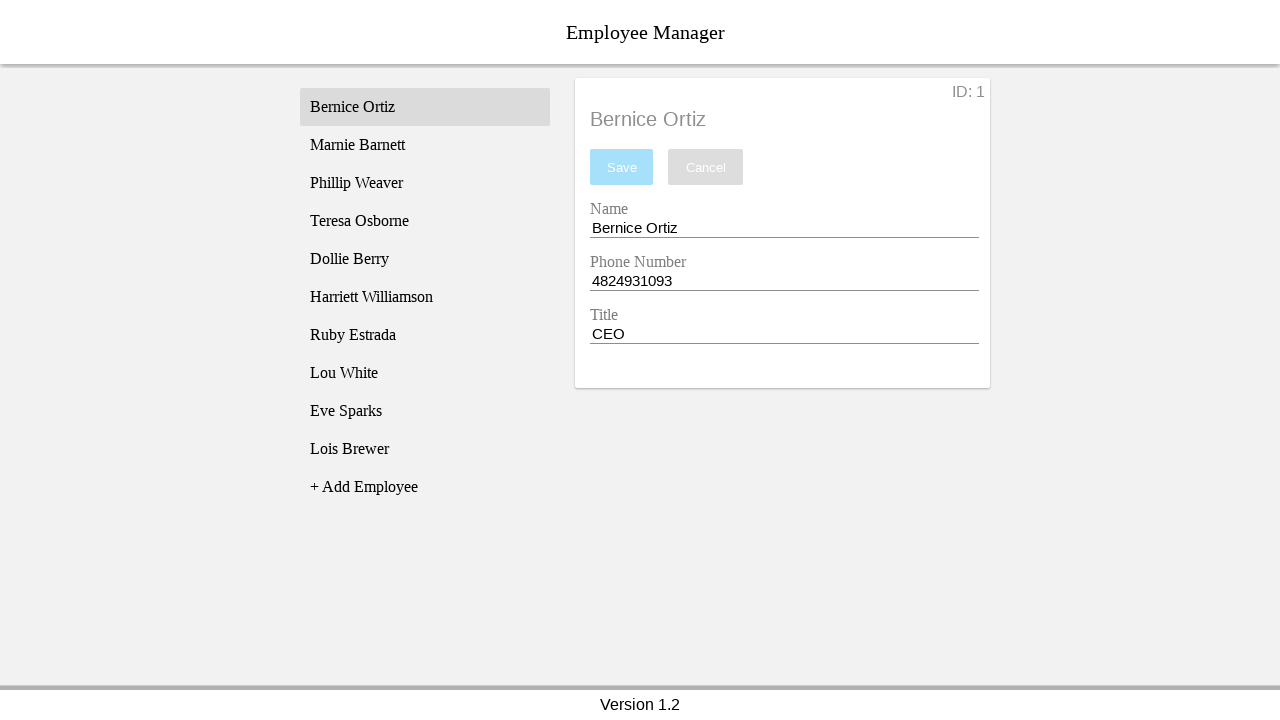

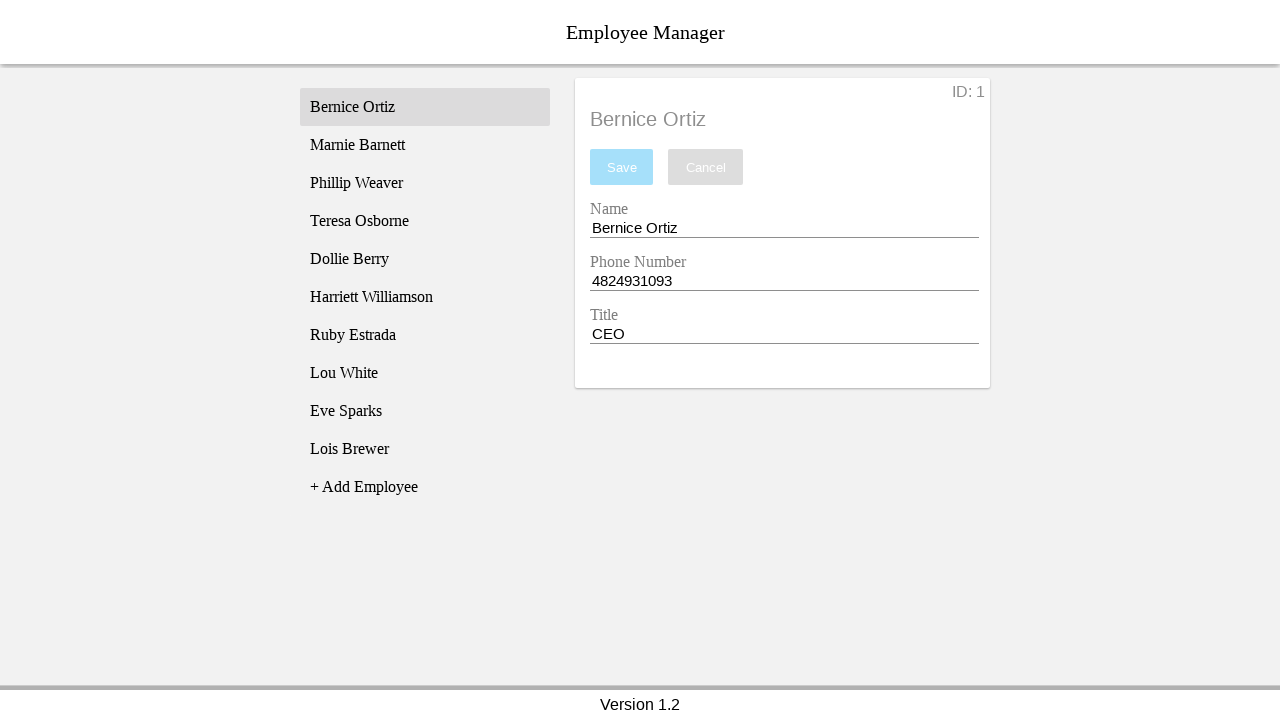